Tests autocomplete functionality by typing a partial country name and selecting "India" from the dropdown suggestions

Starting URL: https://rahulshettyacademy.com/AutomationPractice/

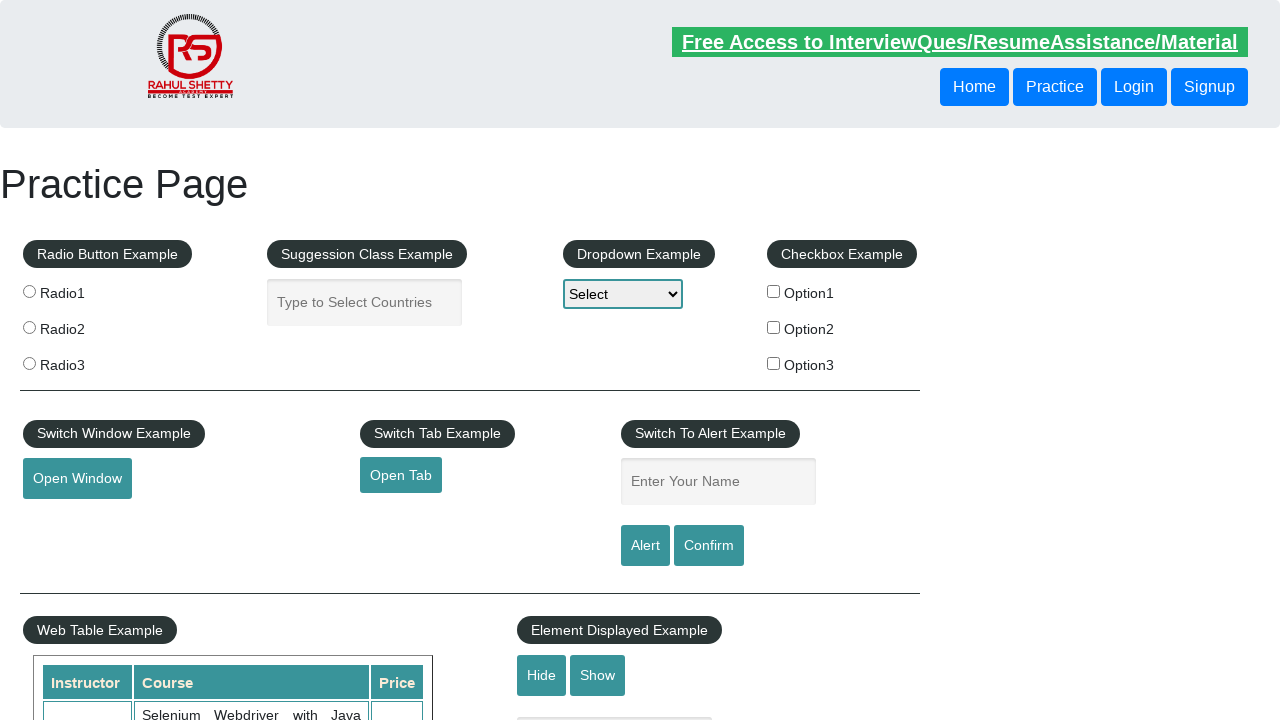

Typed 'Ind' into autocomplete field on #autocomplete
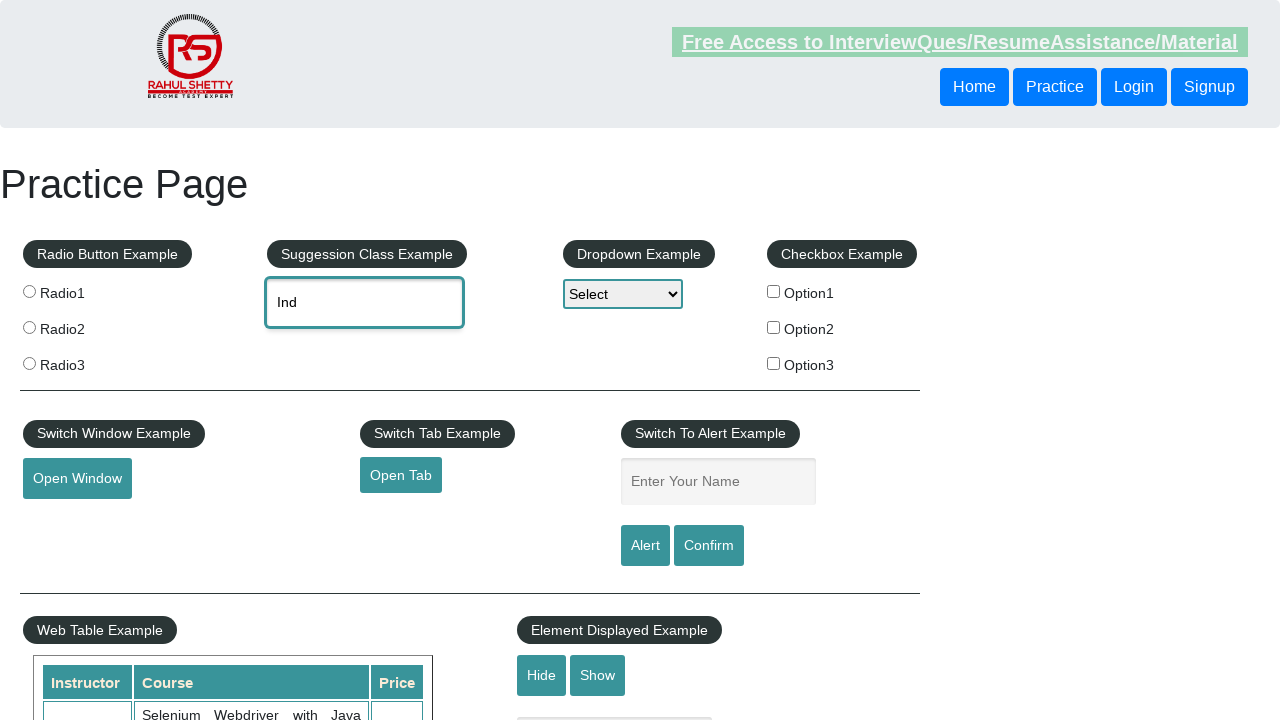

Autocomplete dropdown suggestions loaded
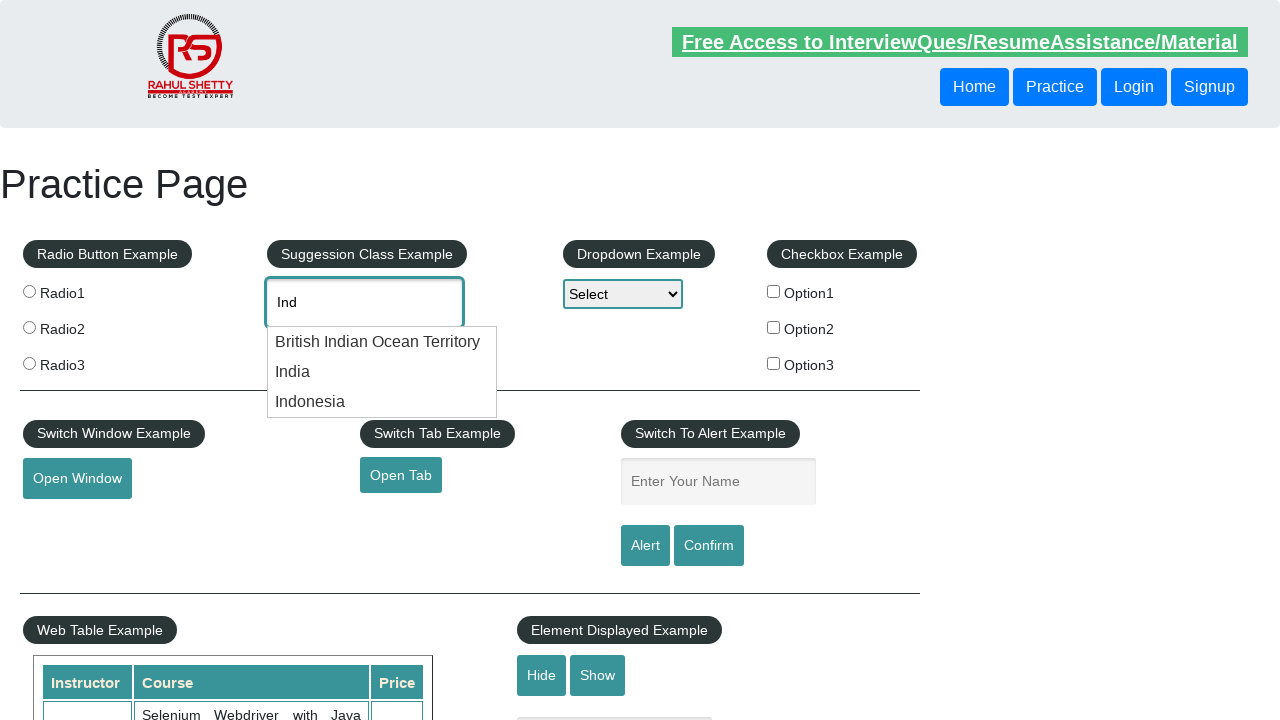

Selected 'India' from autocomplete dropdown at (382, 342) on li.ui-menu-item:has-text('India')
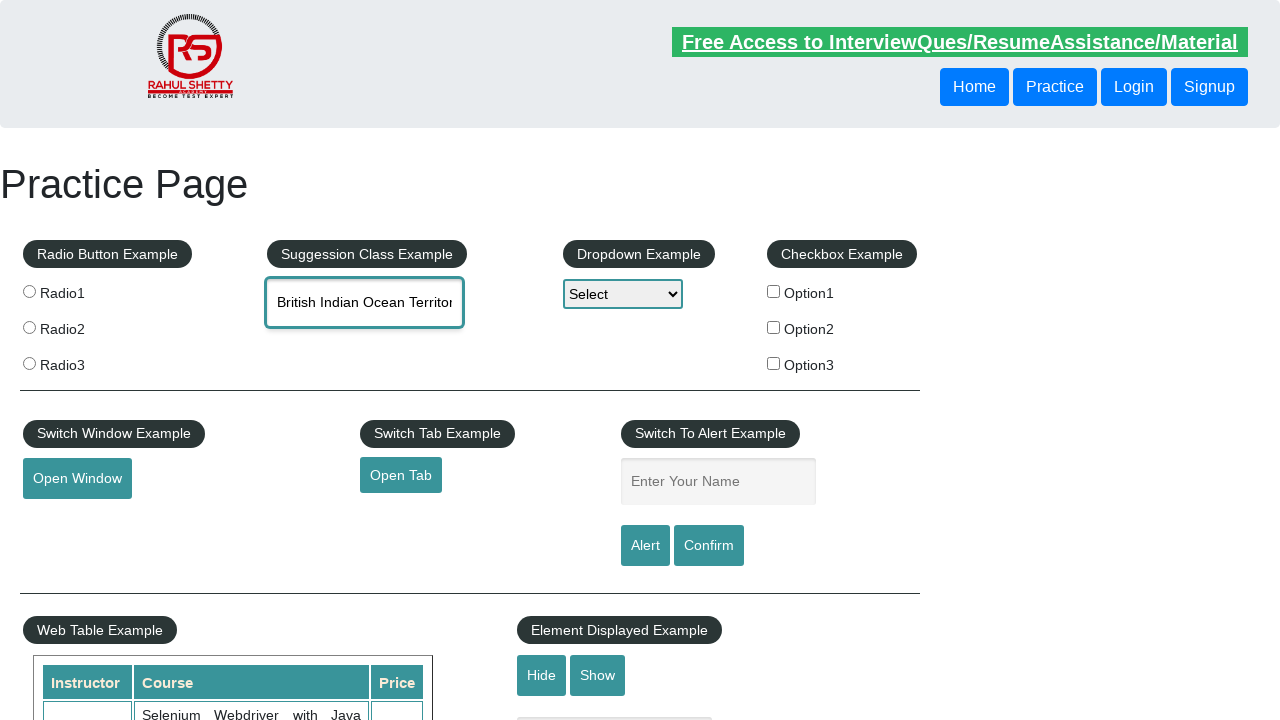

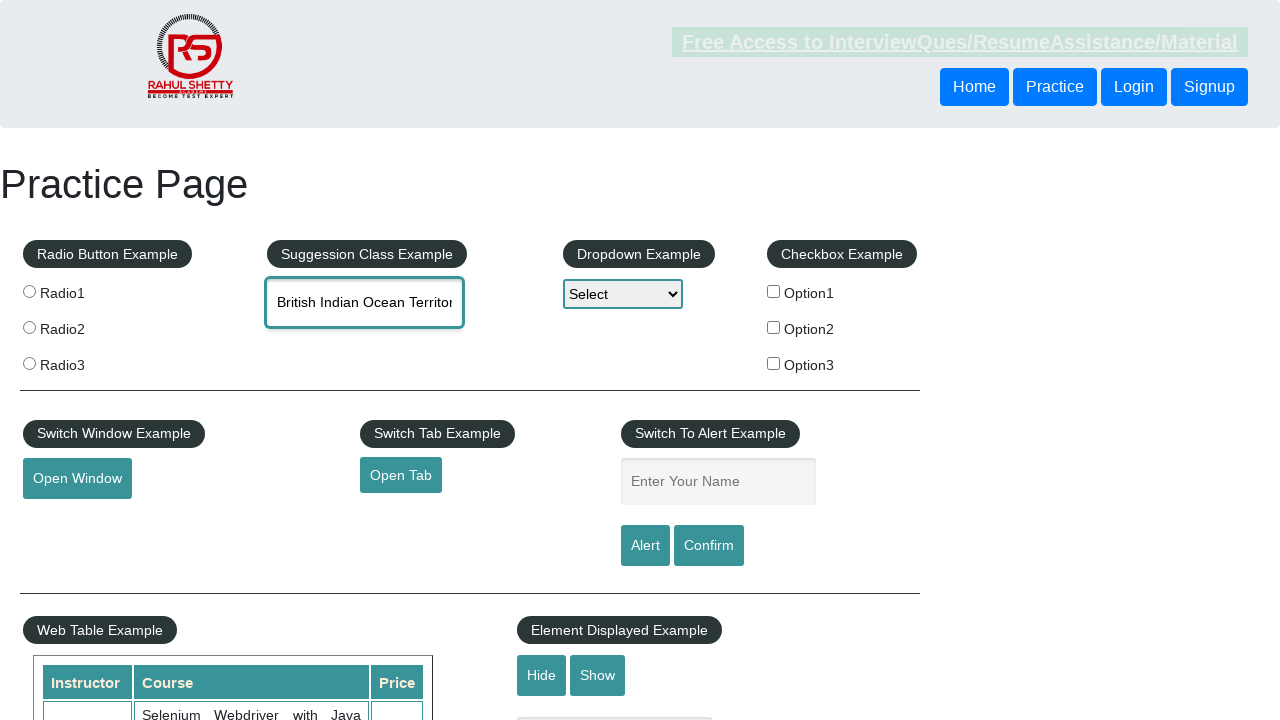